Navigates to OWASP Juice Shop homepage and verifies that the page title contains the expected text

Starting URL: https://juice-shop.herokuapp.com/#/

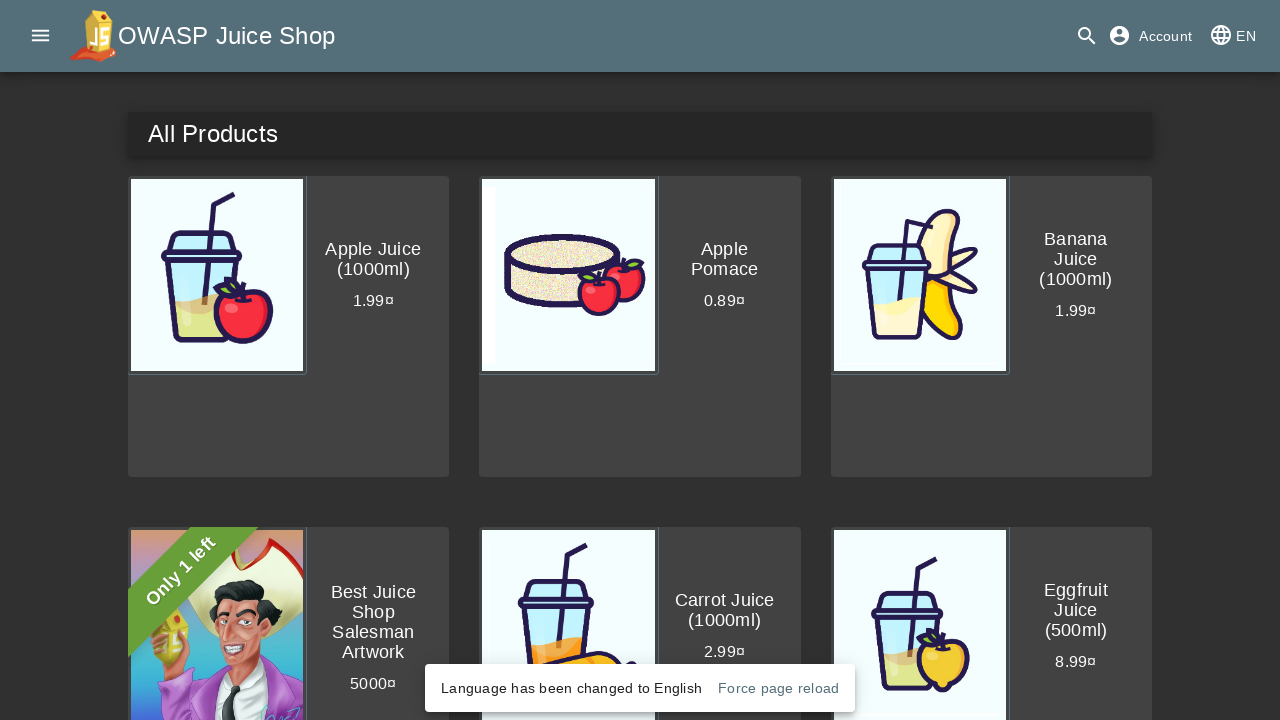

Navigated to OWASP Juice Shop homepage
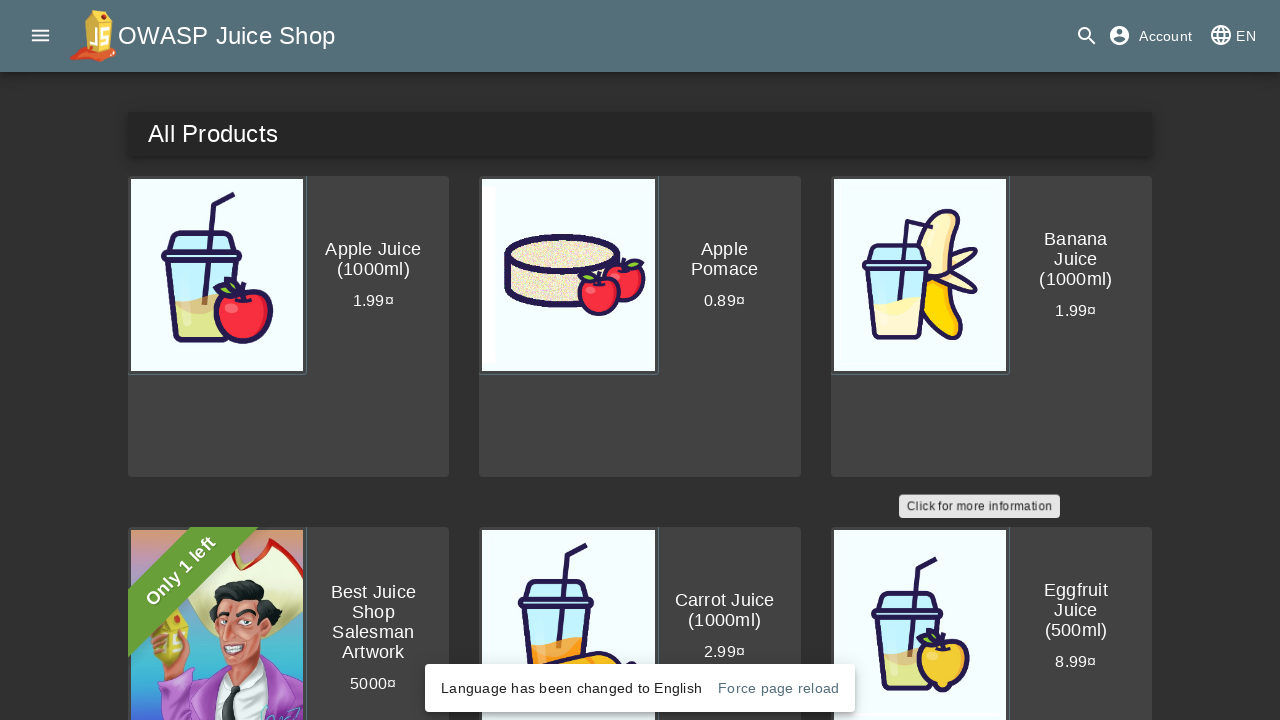

Verified page title contains 'OWASP Juice Shop'
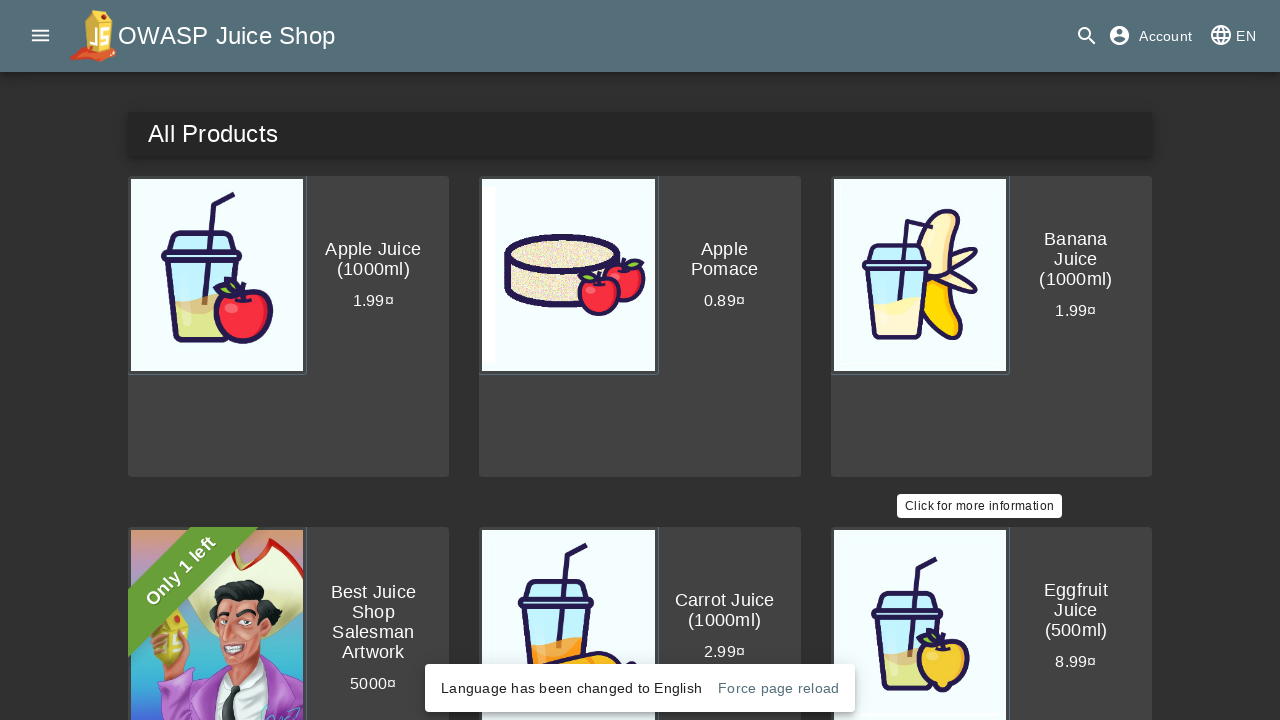

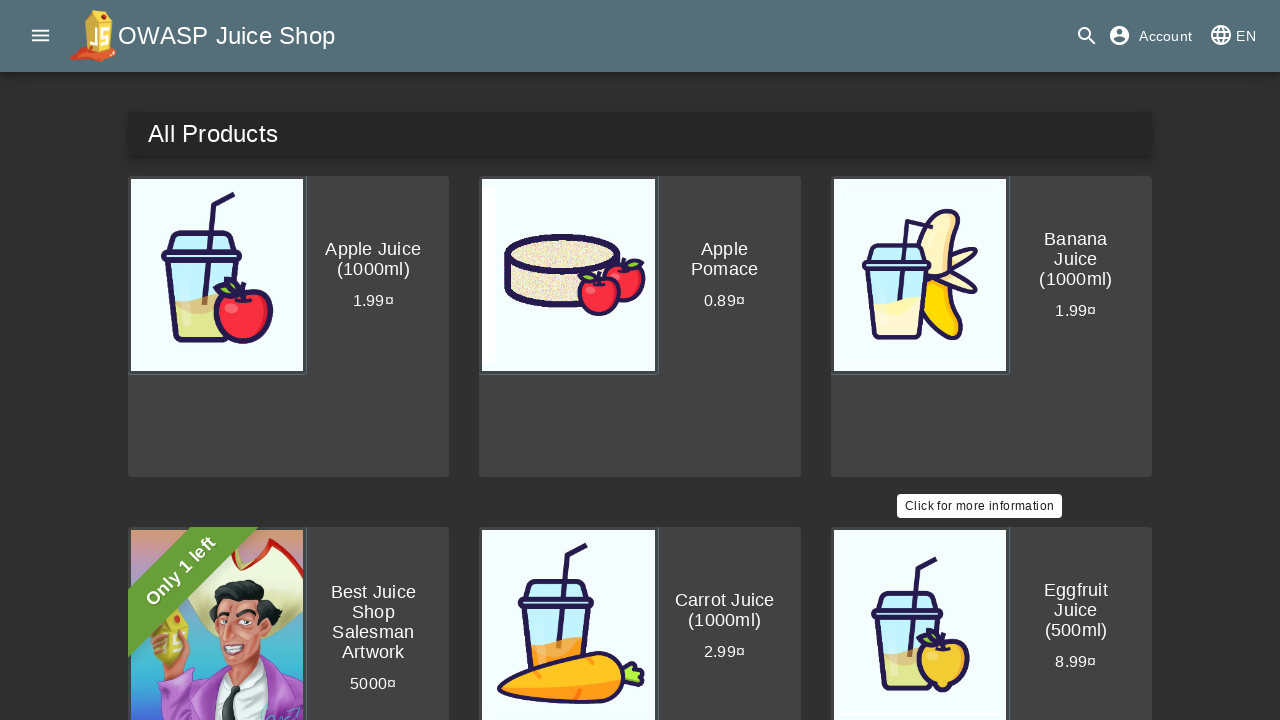